Tests adding a product to the shopping cart by clicking on a product, adding it to cart, accepting the confirmation alert, and navigating to the cart page.

Starting URL: https://www.demoblaze.com/index.html

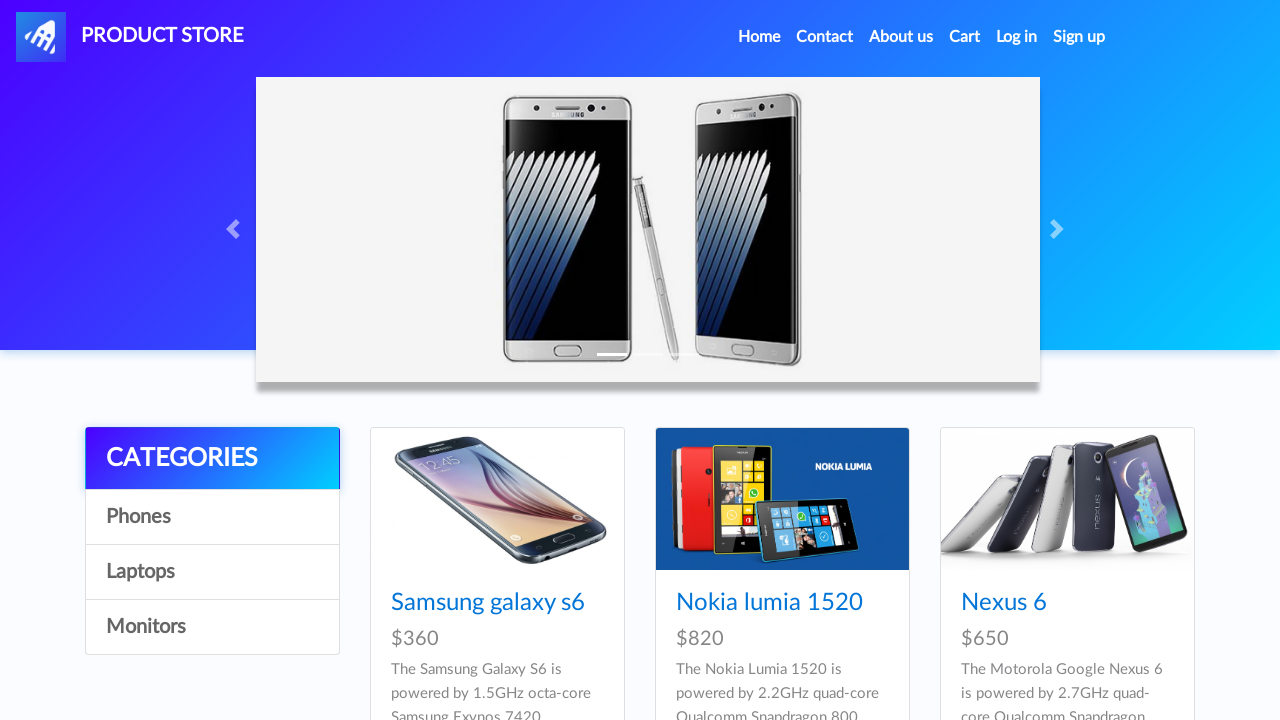

Clicked on first product (Samsung Galaxy S6) at (488, 603) on a[href*='prod.html?idp_=1'].hrefch
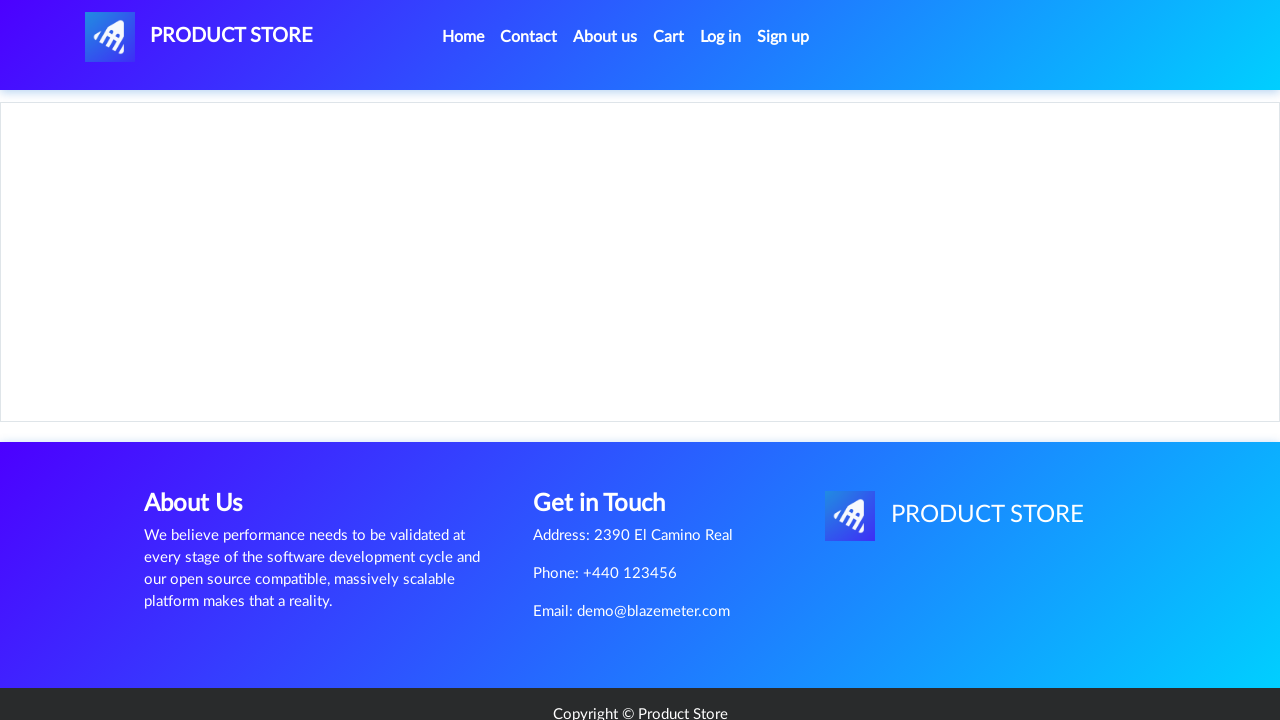

Product page loaded
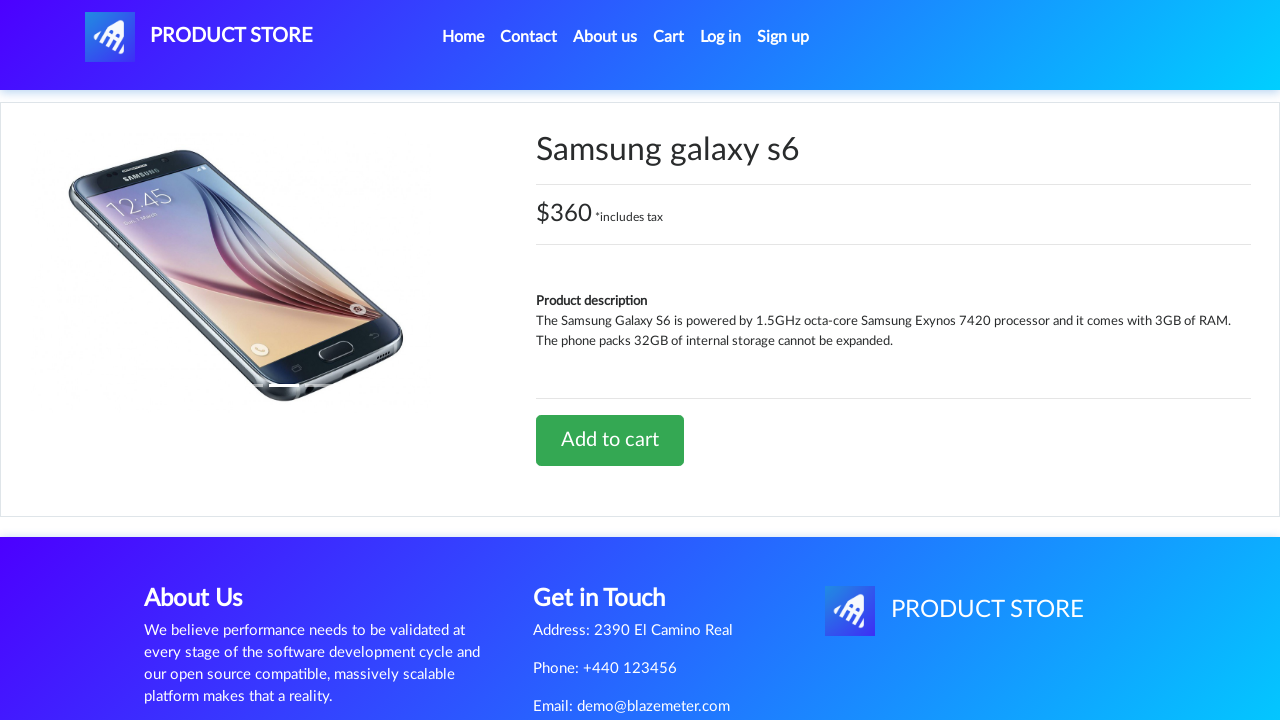

Clicked 'Add to cart' button at (610, 440) on a.btn.btn-success.btn-lg
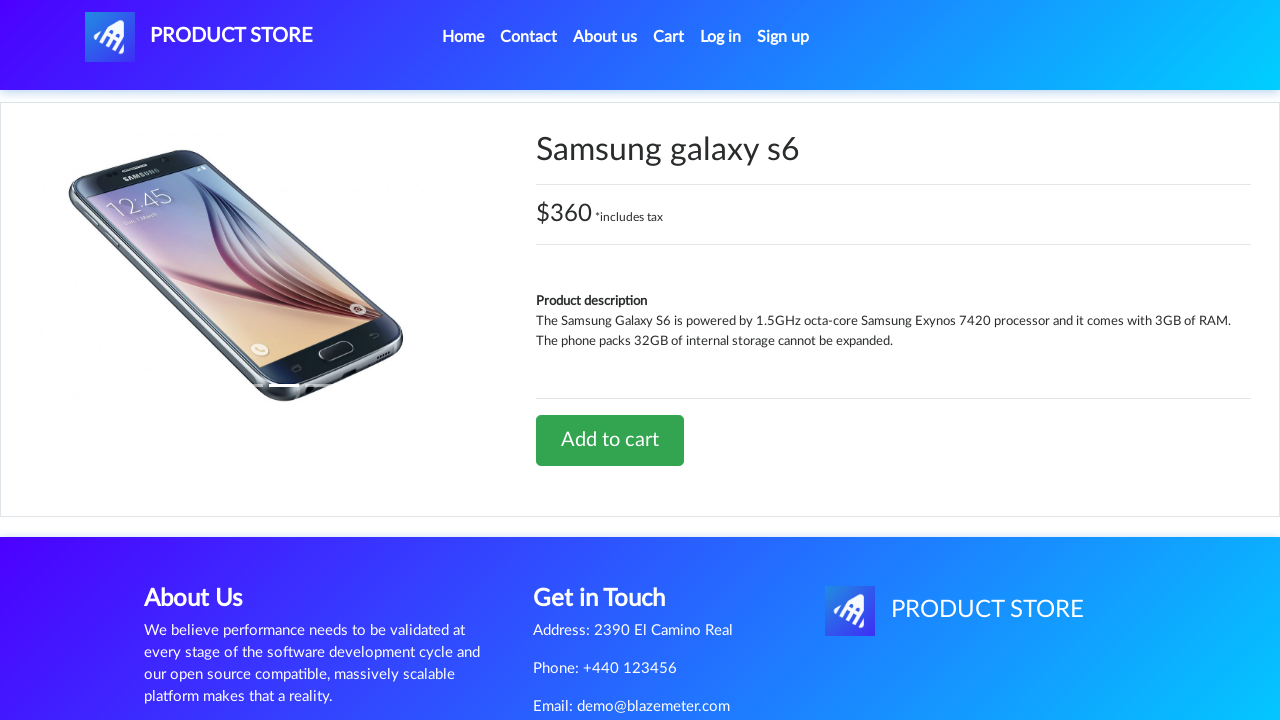

Set up dialog handler to accept confirmations
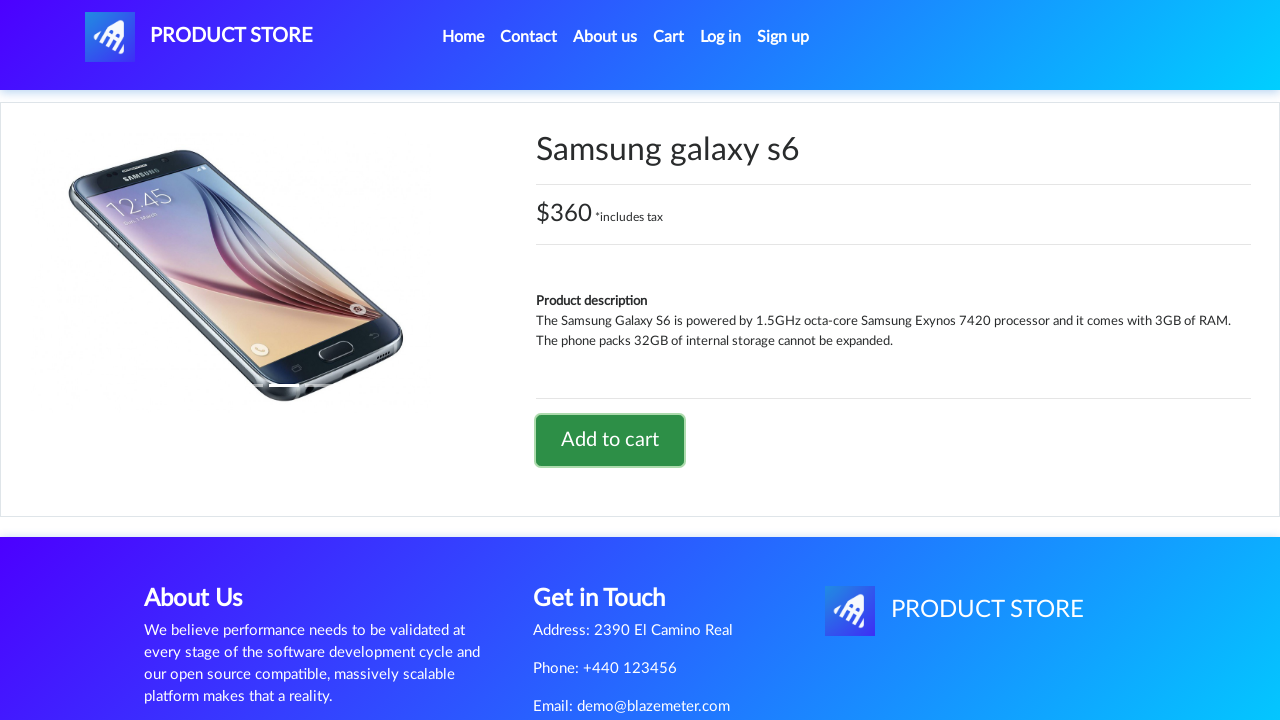

Waited 1 second for confirmation dialog to process
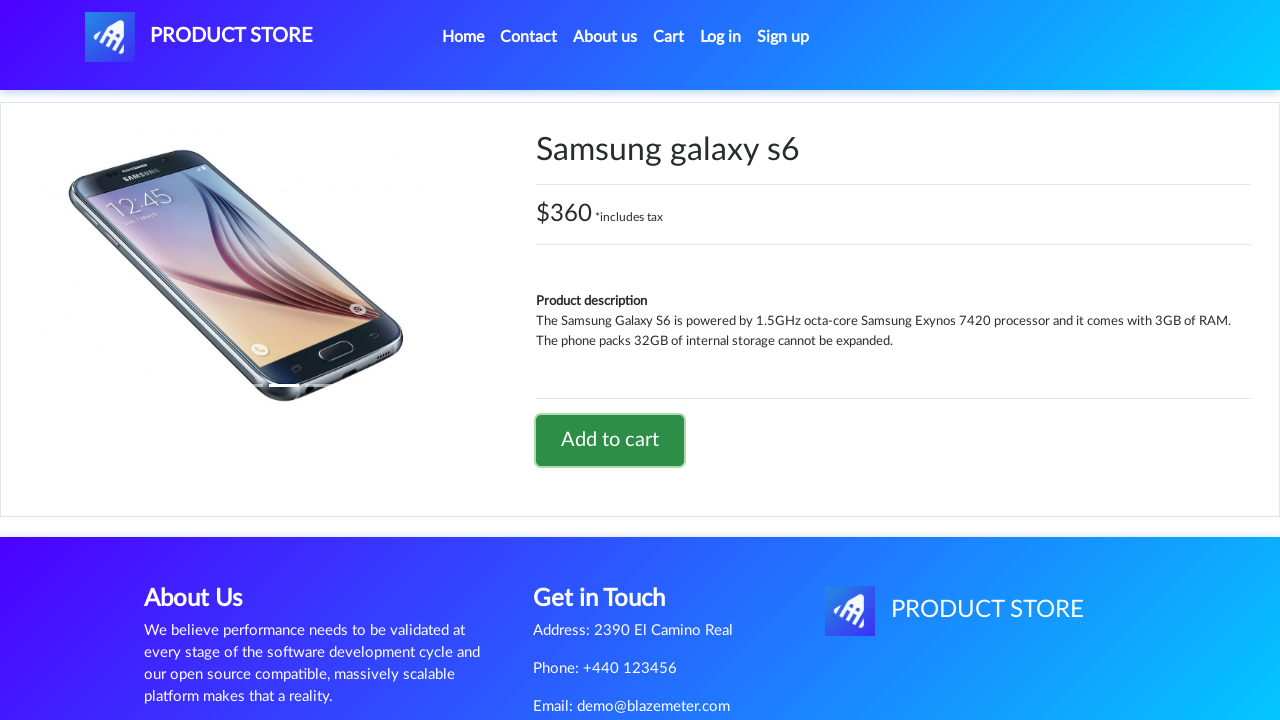

Clicked on Cart link to navigate to shopping cart at (669, 37) on #cartur
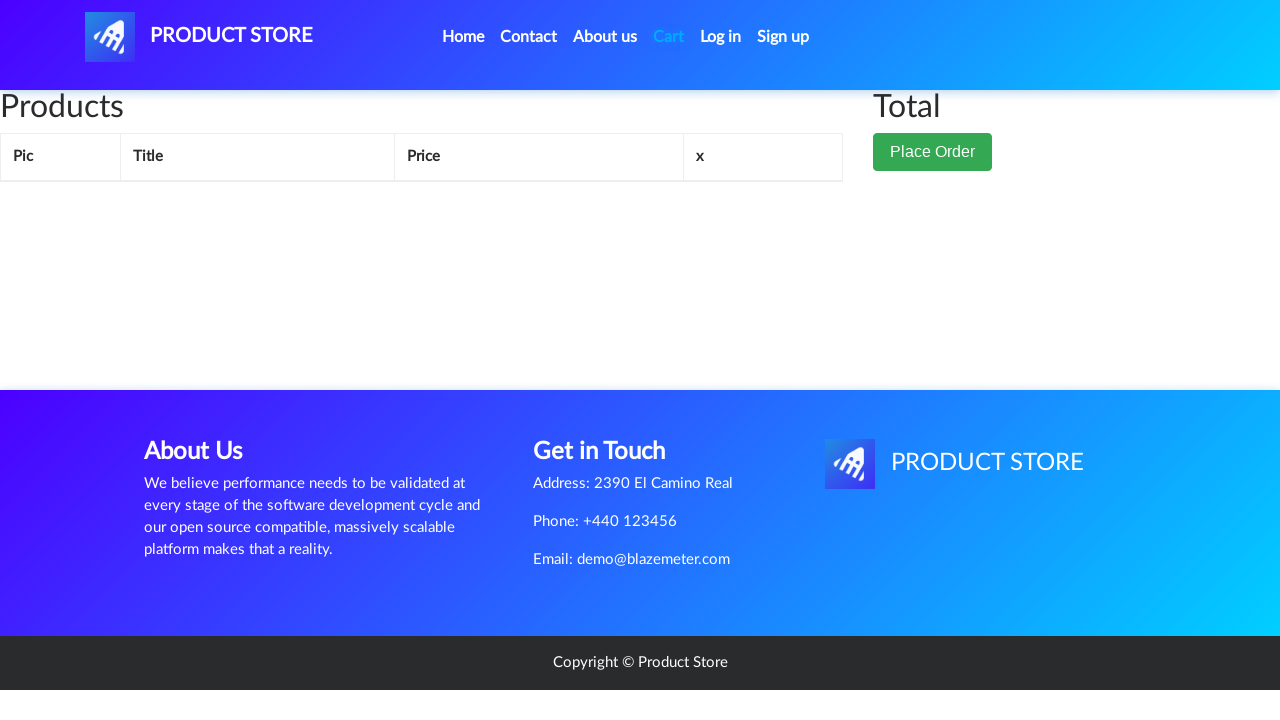

Cart page loaded successfully
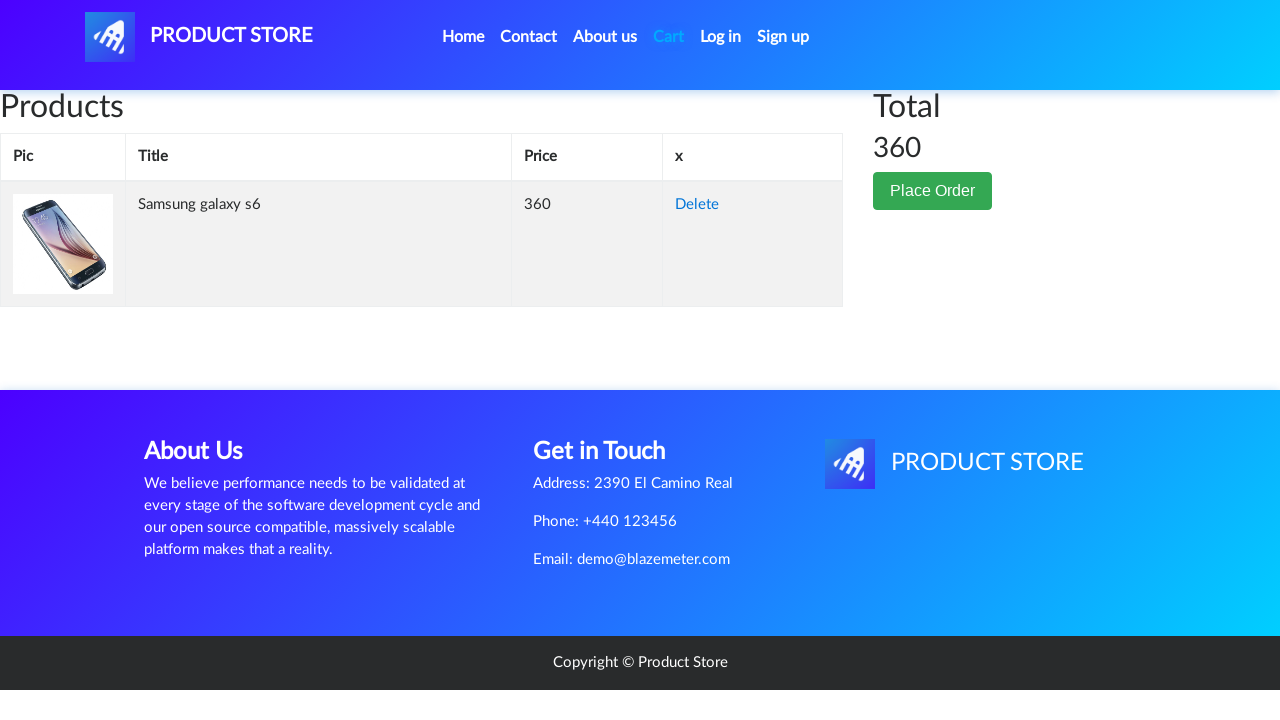

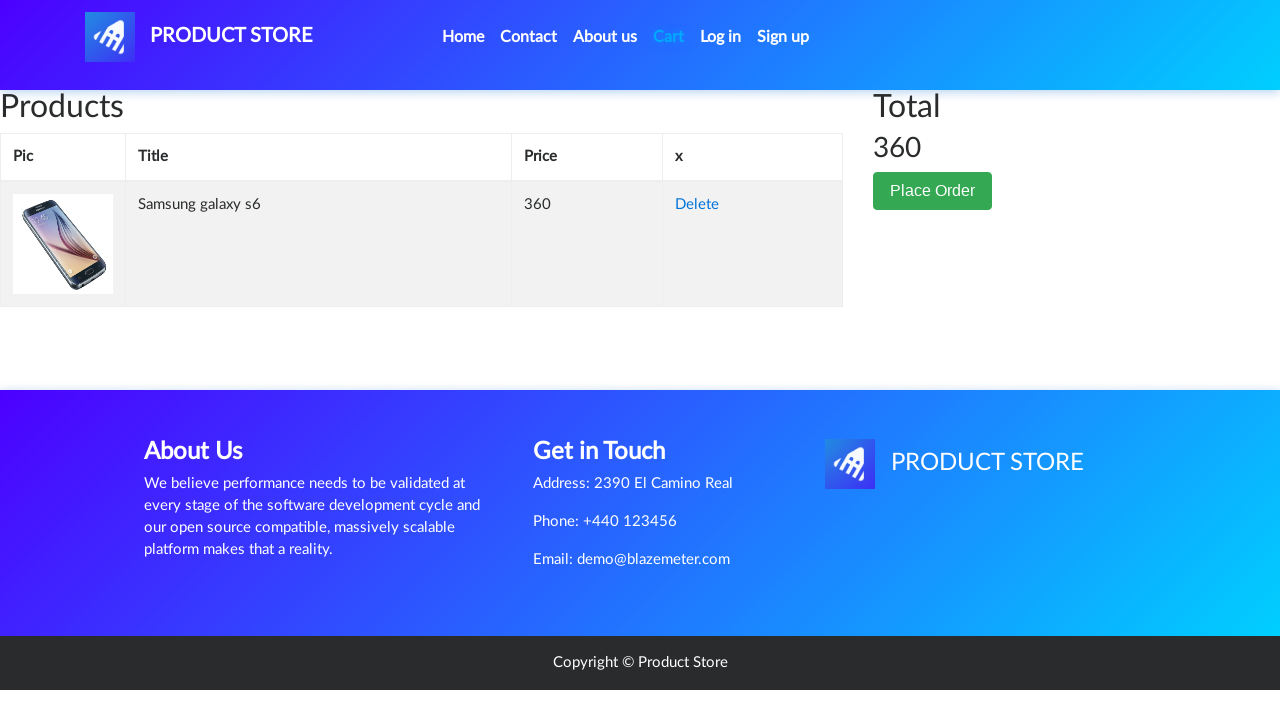